Navigates to Domino's India website and sets the browser window to a specific size (width 0, height 800)

Starting URL: https://www.dominos.co.in/

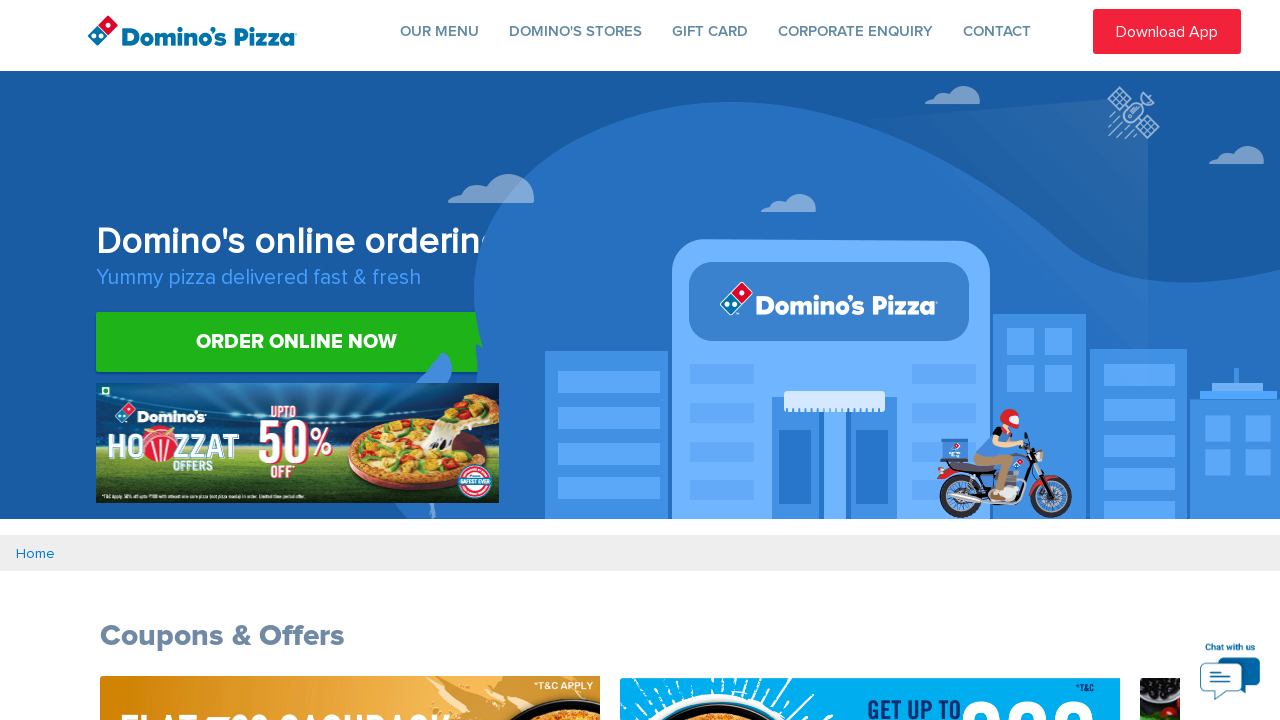

Set browser viewport size to width 1 and height 800
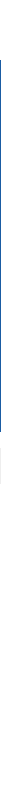

Waited for page to reach domcontentloaded state
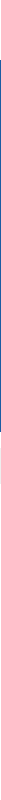

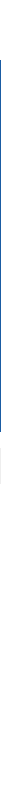